Tests page scrolling functionality by scrolling to the bottom of the BrowserStack homepage.

Starting URL: https://www.browserstack.com/

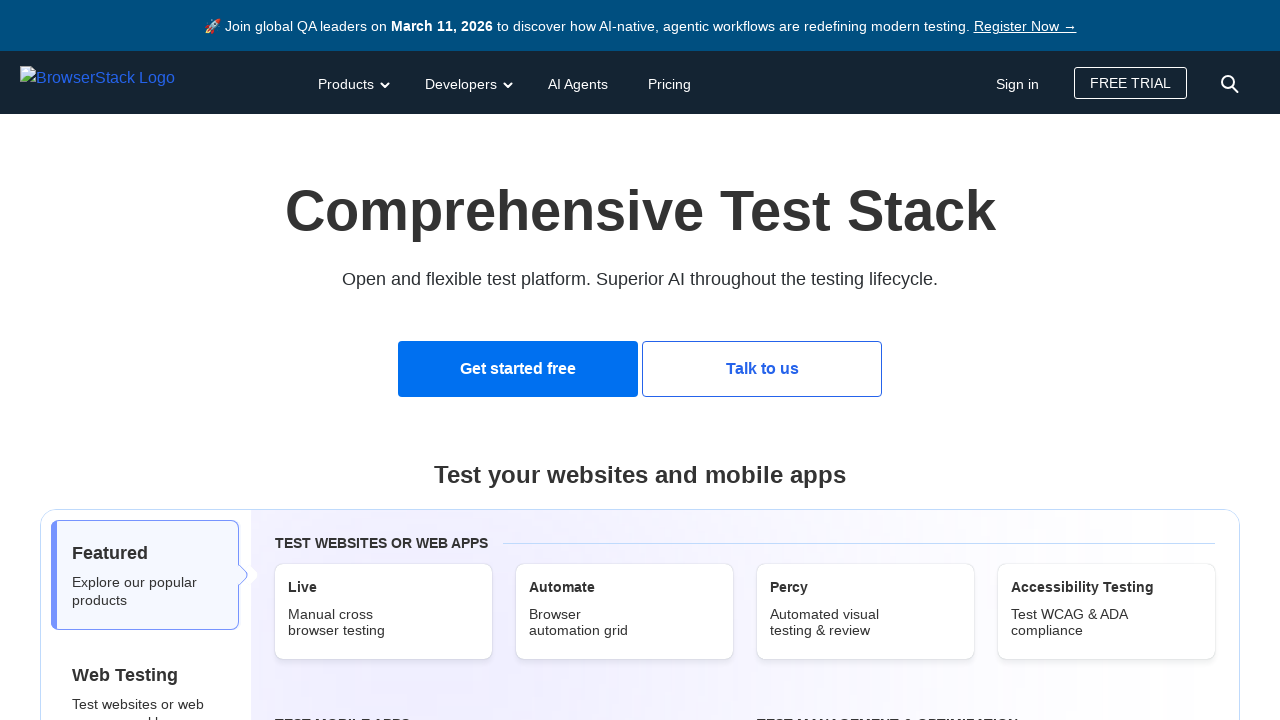

Scrolled to the bottom of the BrowserStack homepage
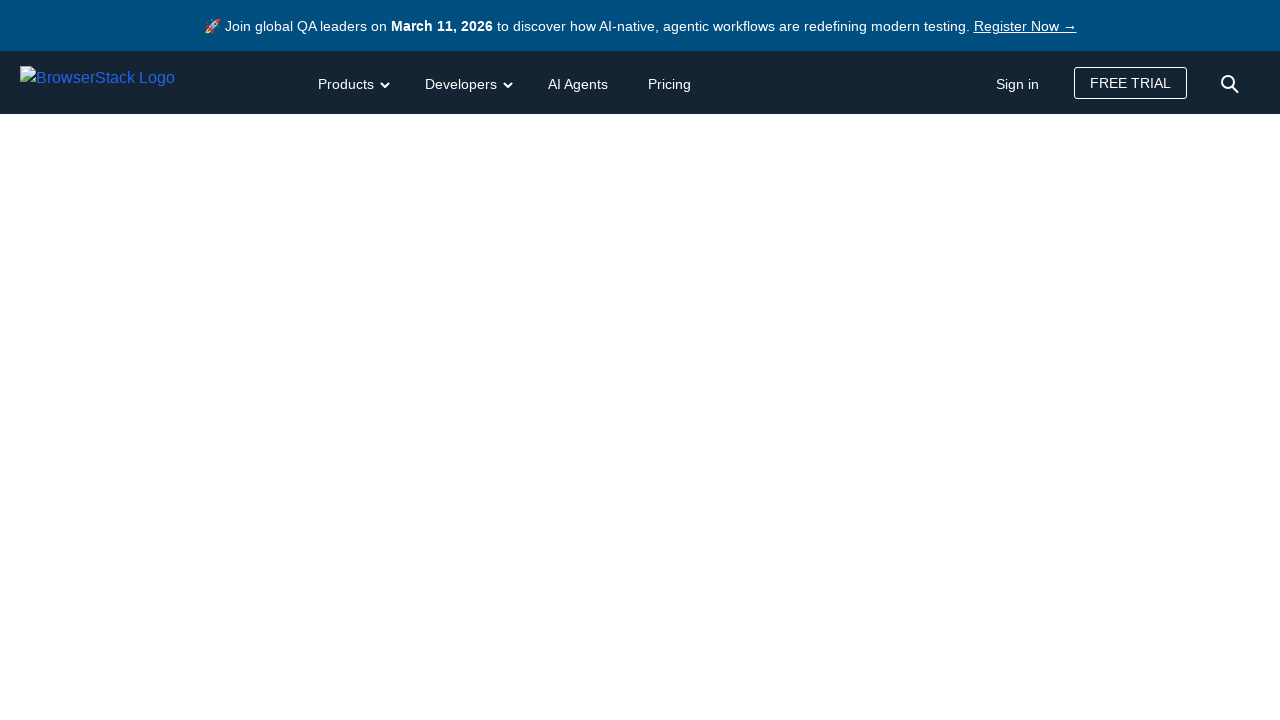

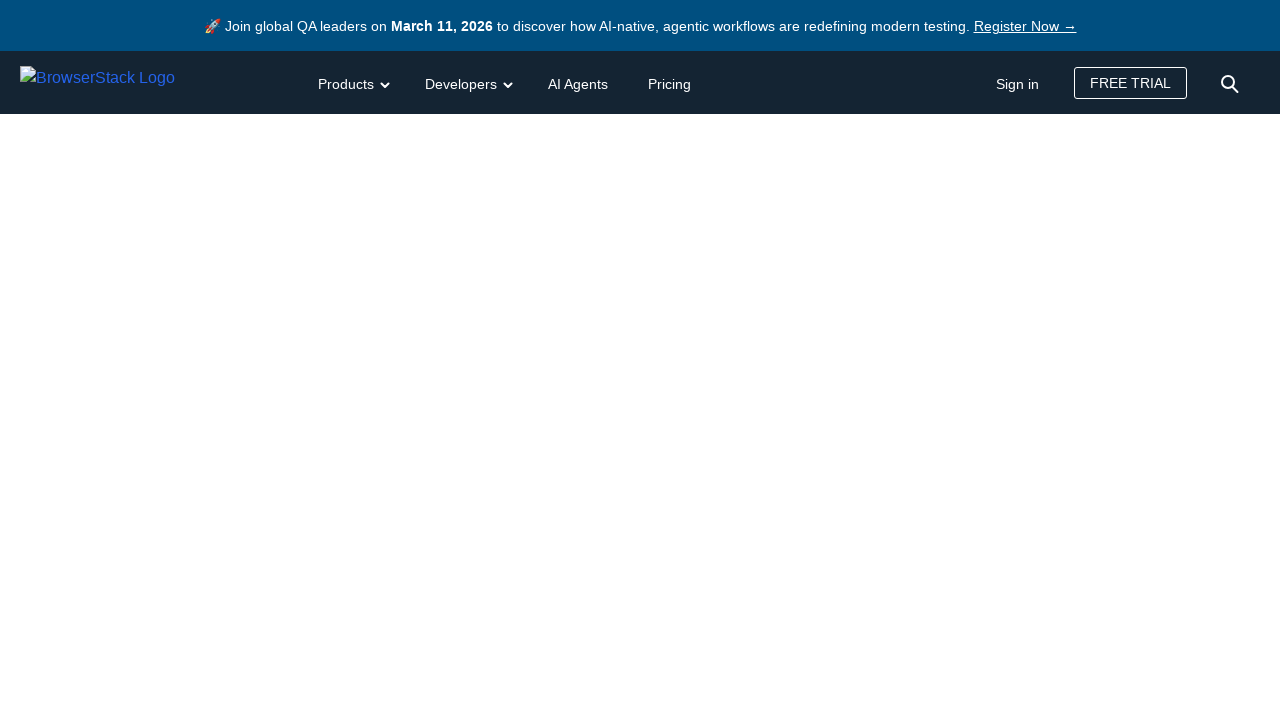